Tests Bootstrap dropdown functionality on Paytm recharge page by clicking the operator dropdown and selecting 'BSNL' as the mobile operator.

Starting URL: https://paytm.com/recharge

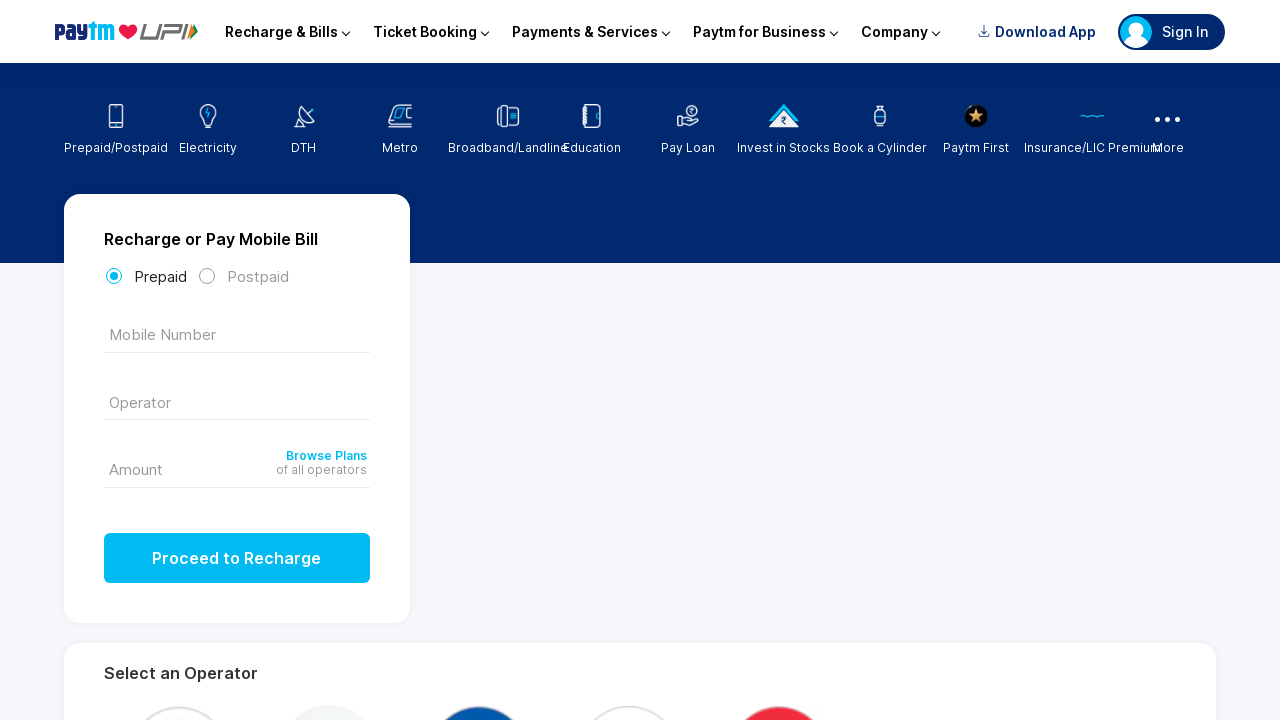

Clicked on the operator dropdown field to open it at (237, 400) on xpath=//*[@tabindex='1']//*[@type='text']
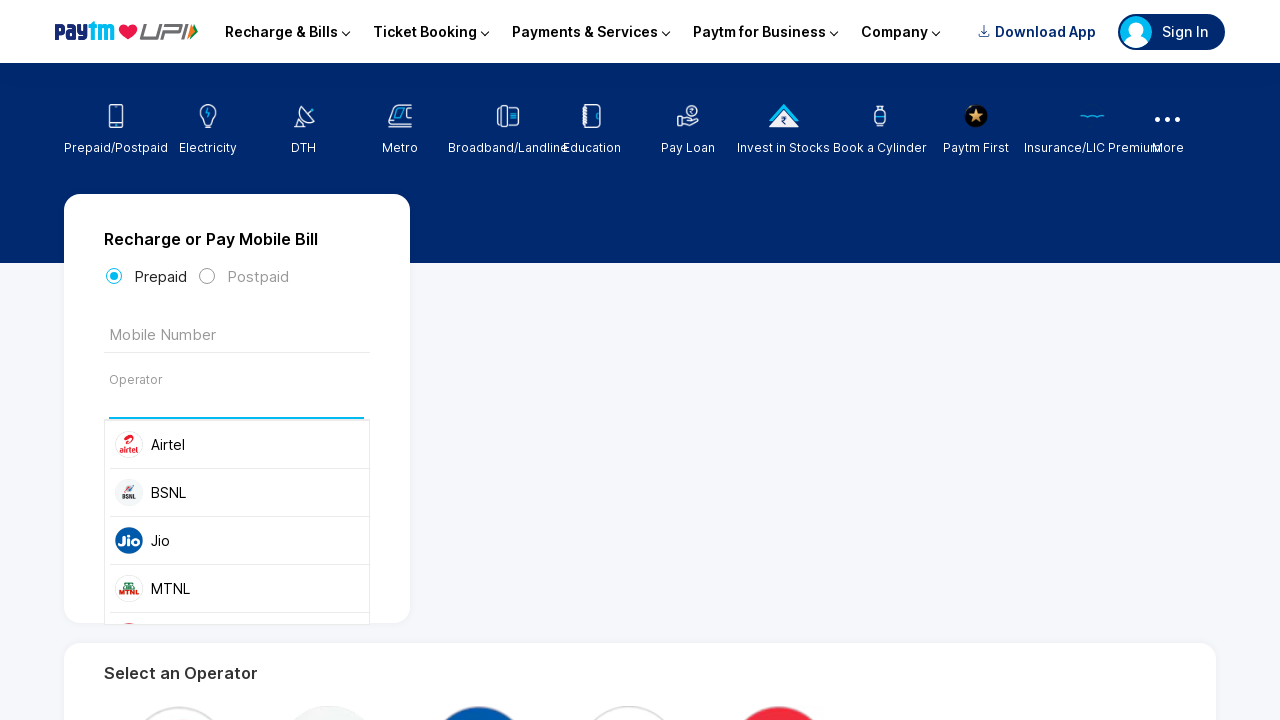

Selected BSNL as the mobile operator from dropdown at (257, 492) on xpath=//div[@class='_3xI1']//*[text()='BSNL']
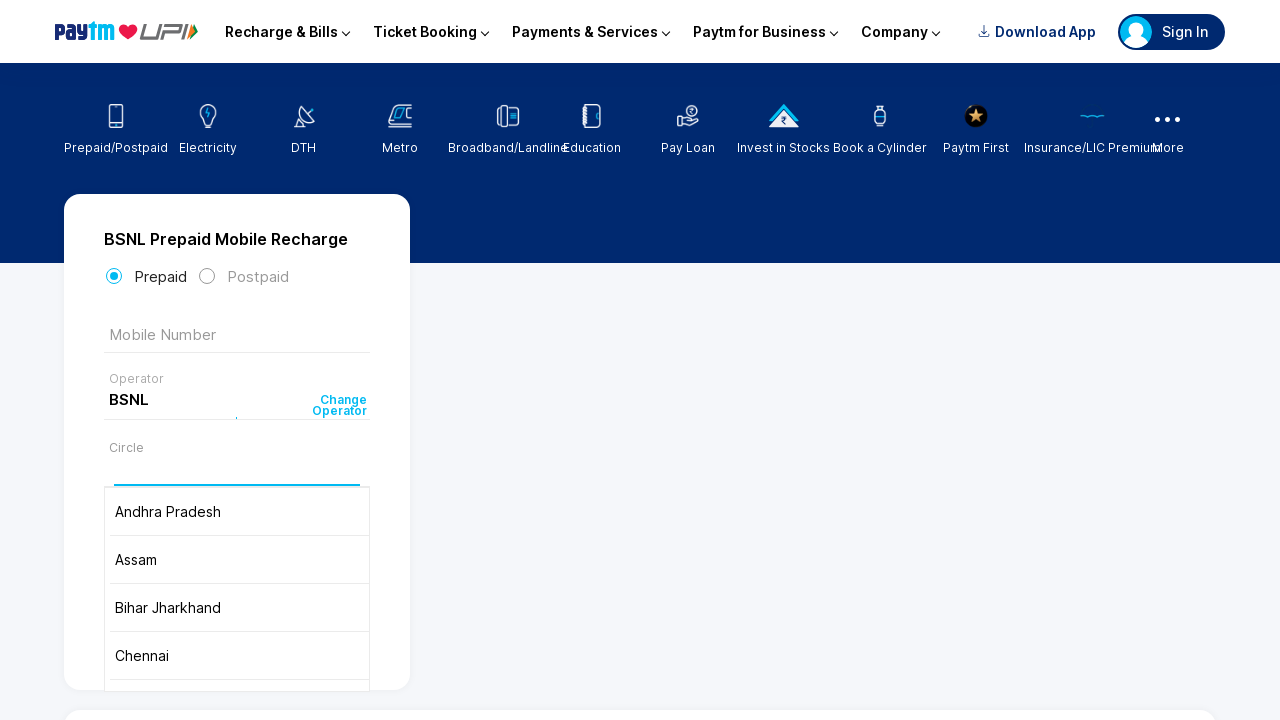

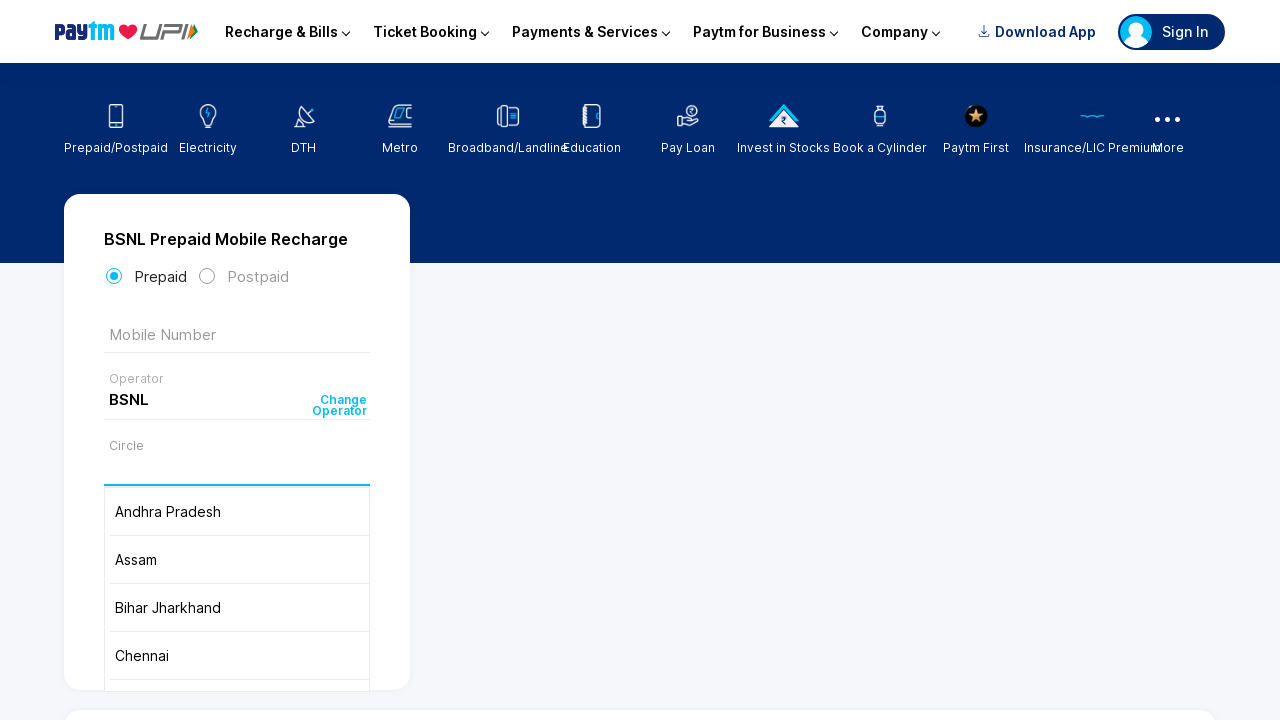